Tests a more robust approach to multiple window handling by storing the original window handle, clicking a link to open a new window, finding the new window by comparing handles, and verifying correct window focus via page titles.

Starting URL: http://the-internet.herokuapp.com/windows

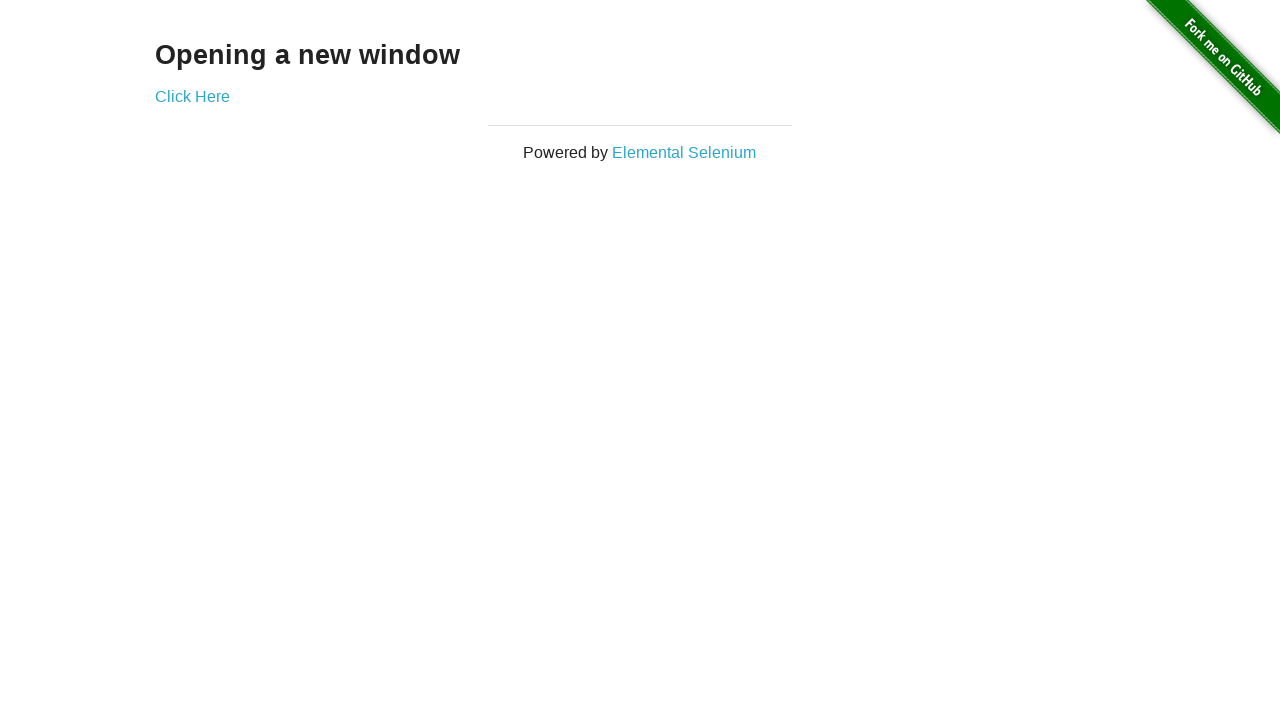

Stored reference to the first page
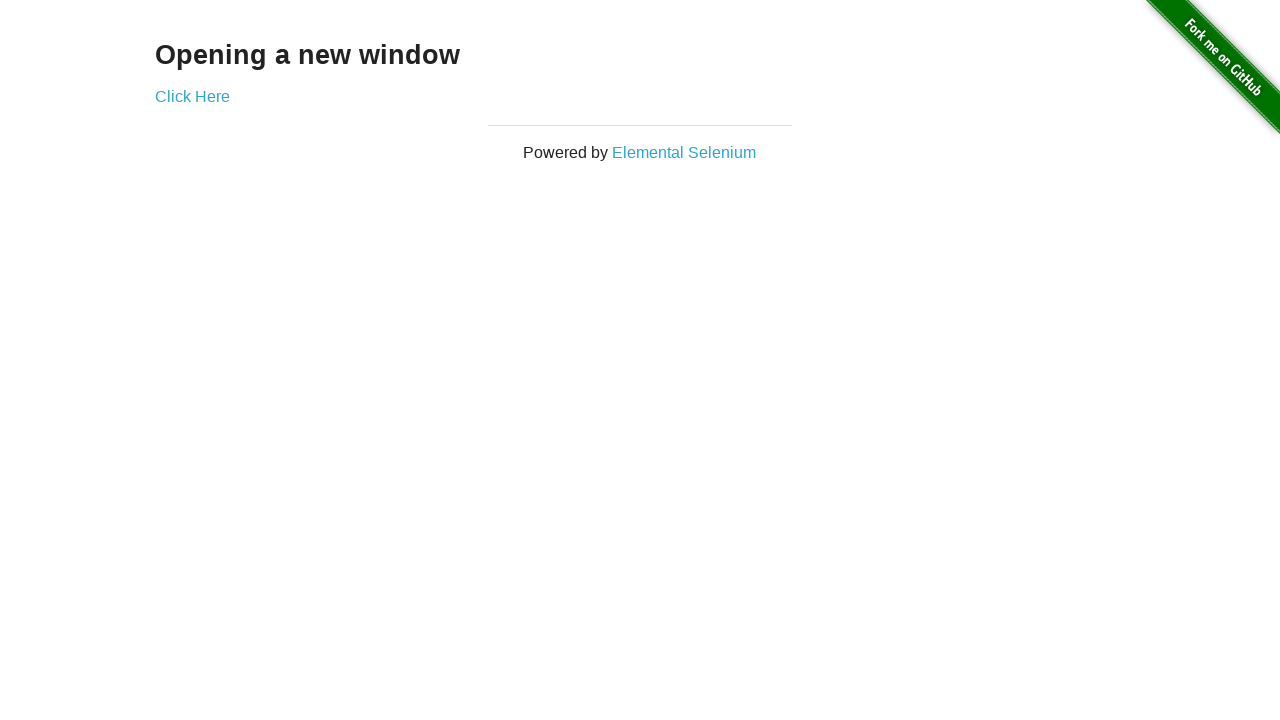

Clicked link to open a new window at (192, 96) on .example a
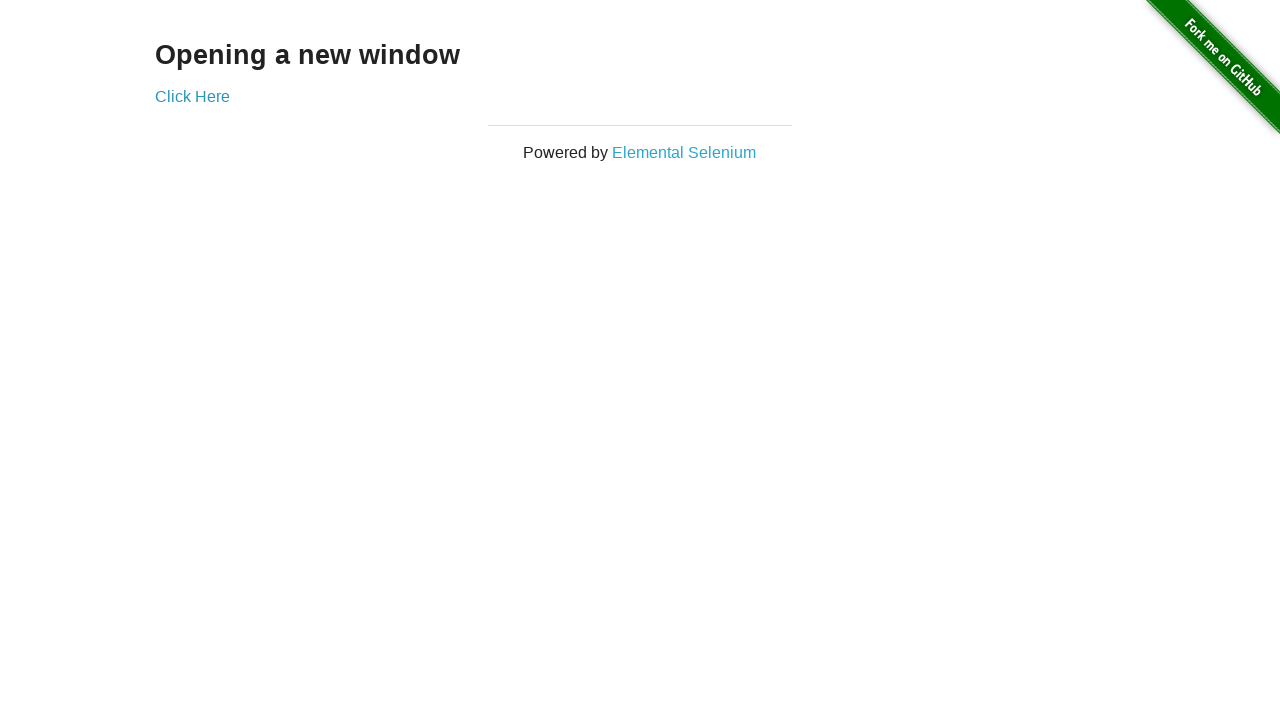

Captured the new window page object
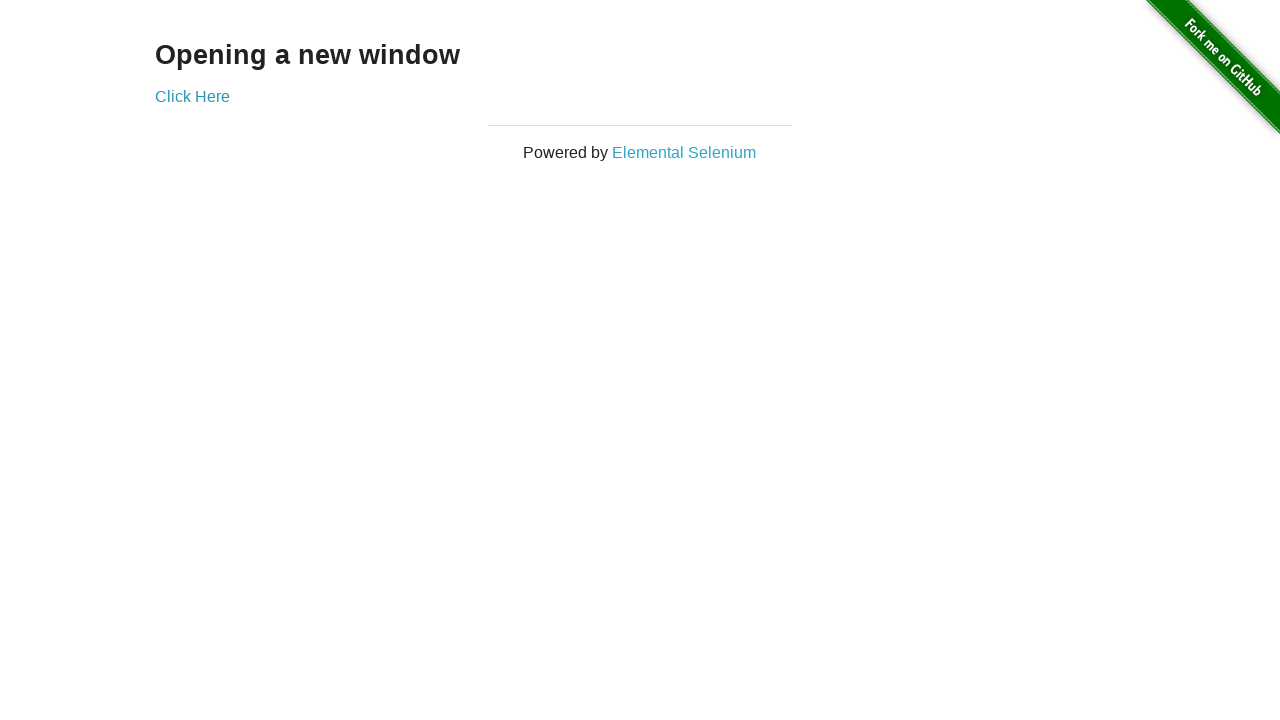

Verified first window title is not 'New Window'
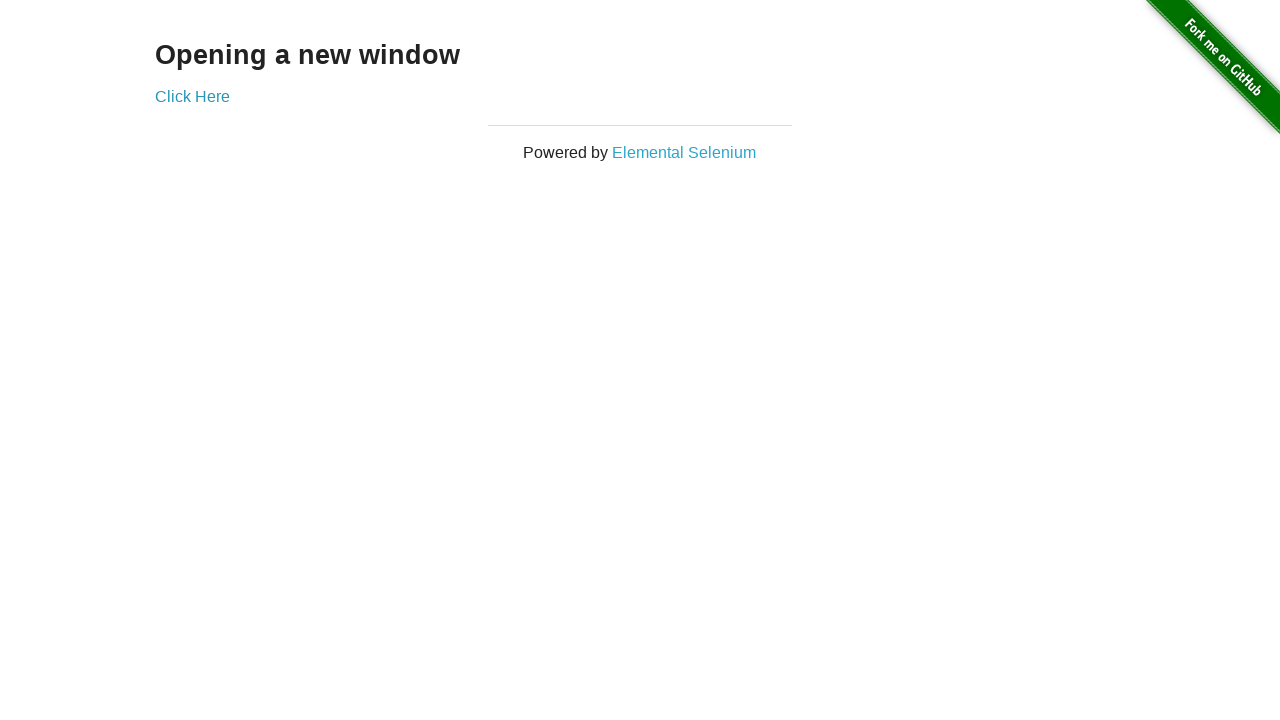

New window page loaded successfully
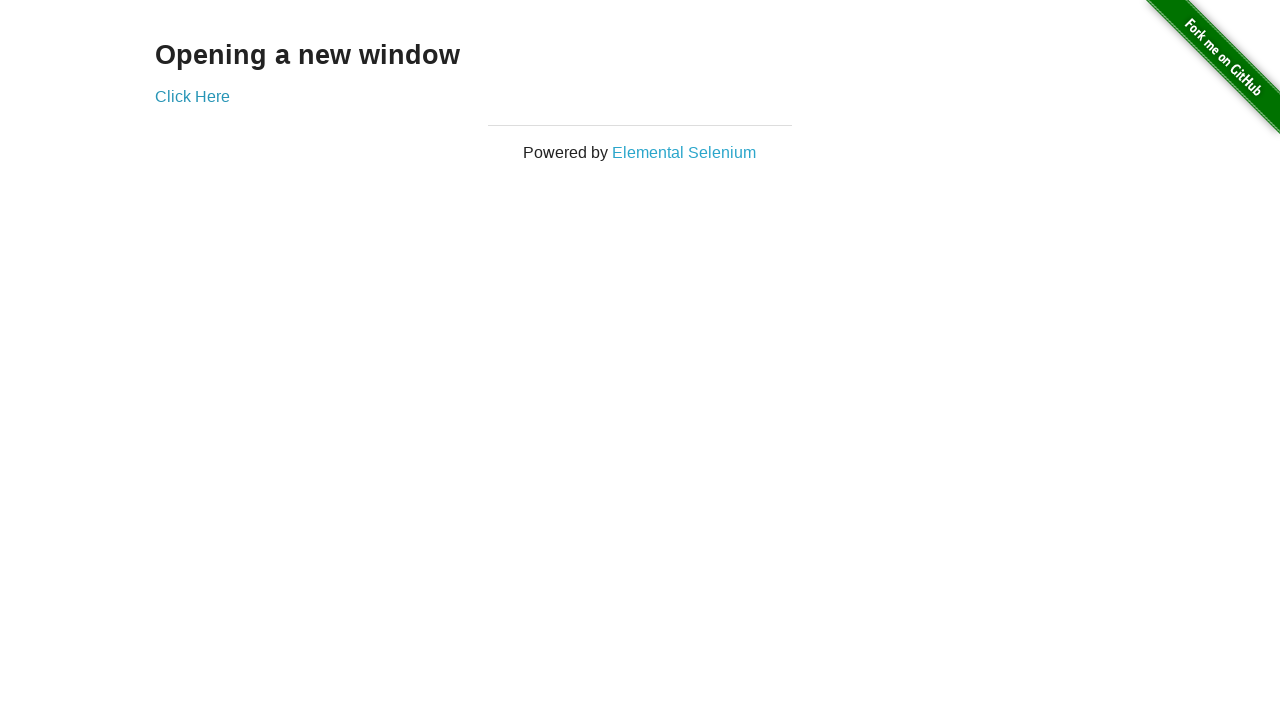

Verified new window has correct title 'New Window'
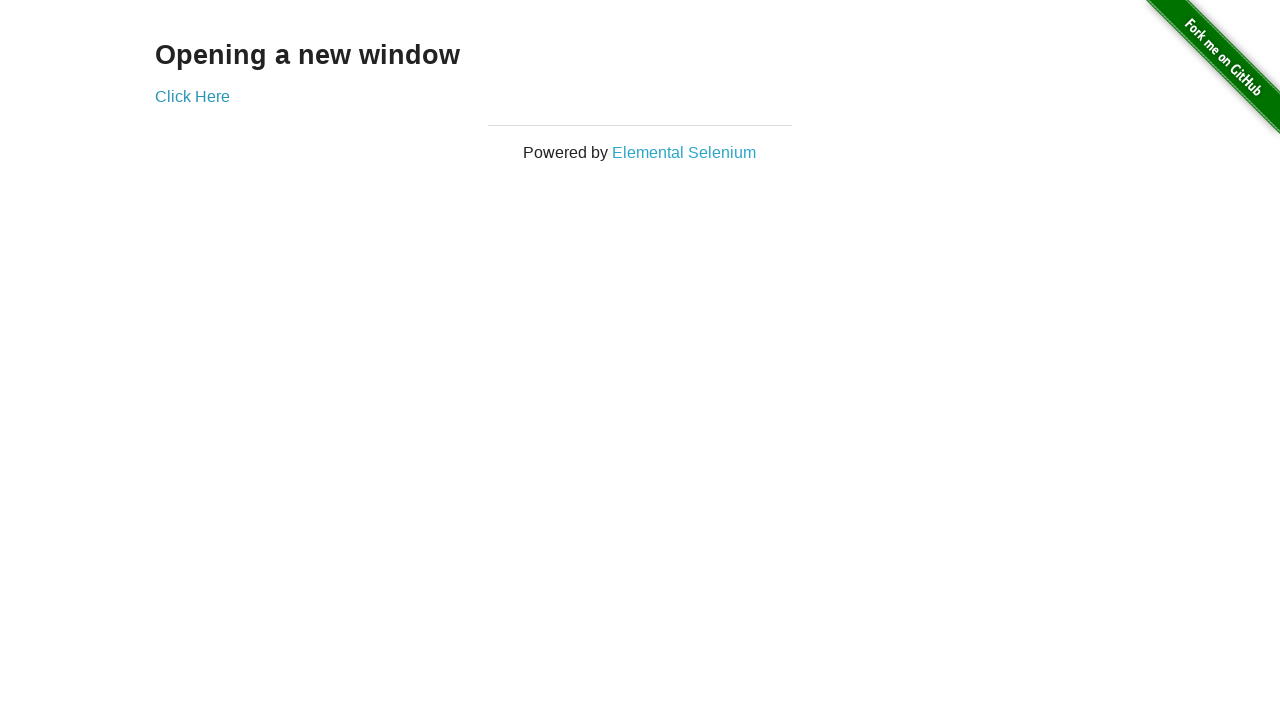

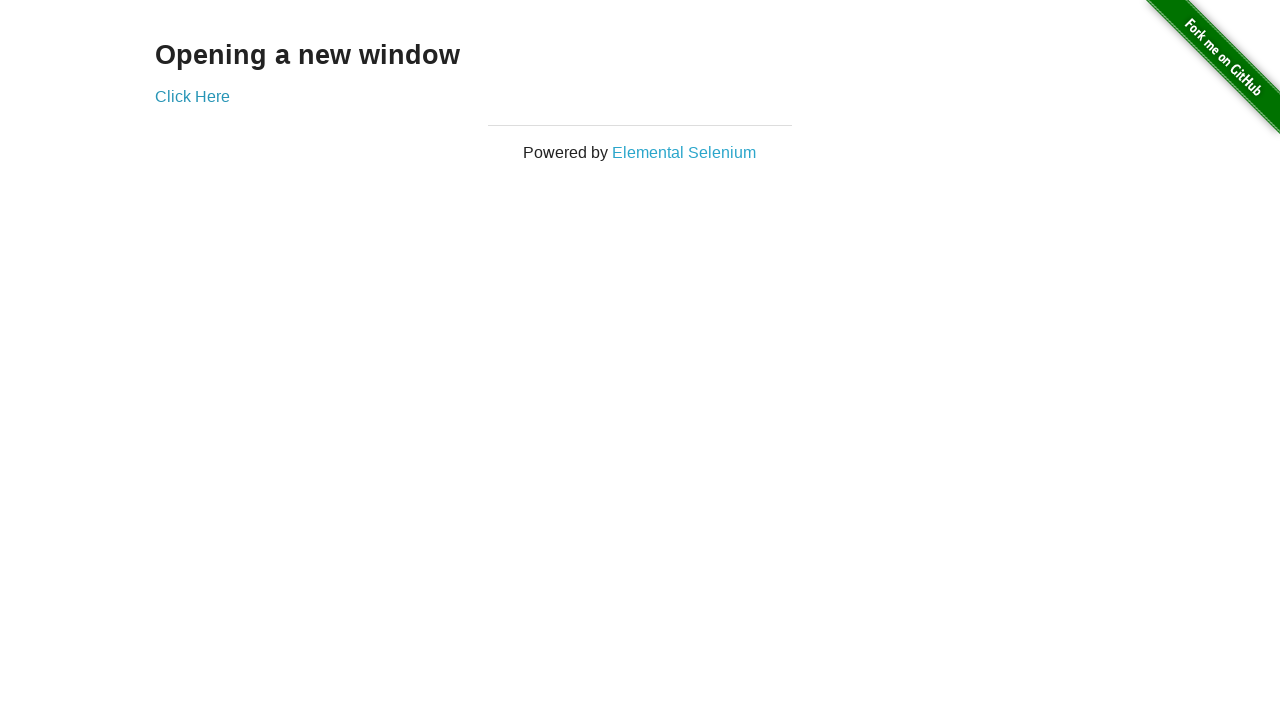